Opens the HYR Tutorials waits demo page and maximizes the browser window. This is a minimal test setup for exploring wait functionality.

Starting URL: https://www.hyrtutorials.com/p/waits-demo.html

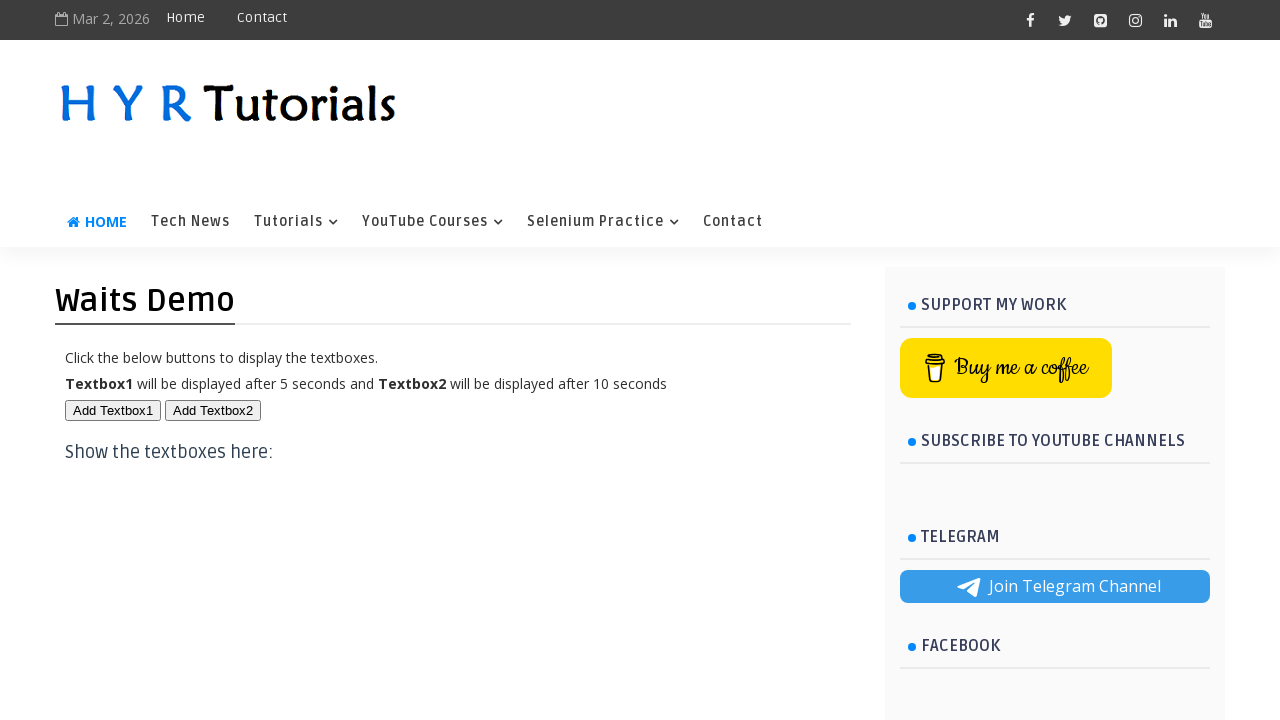

Set viewport size to 1920x1080
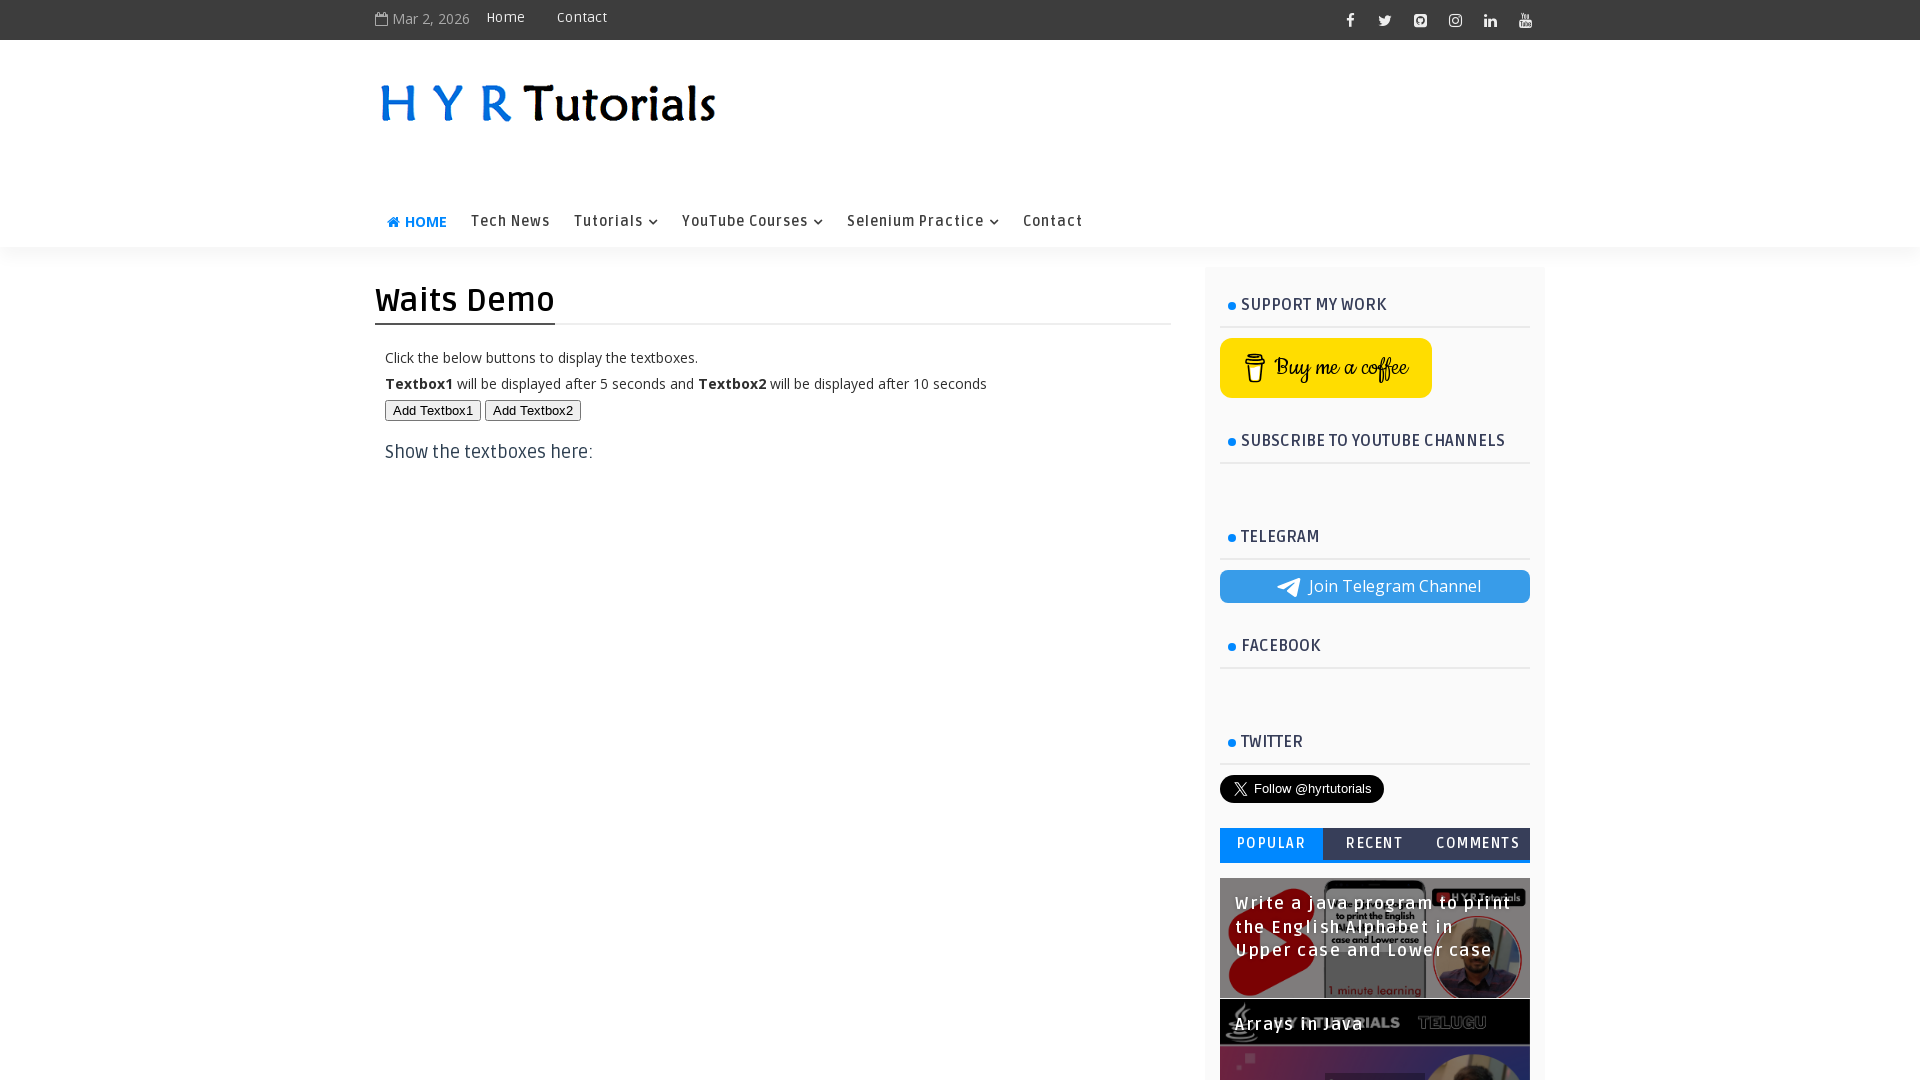

Waited for page DOM content to load
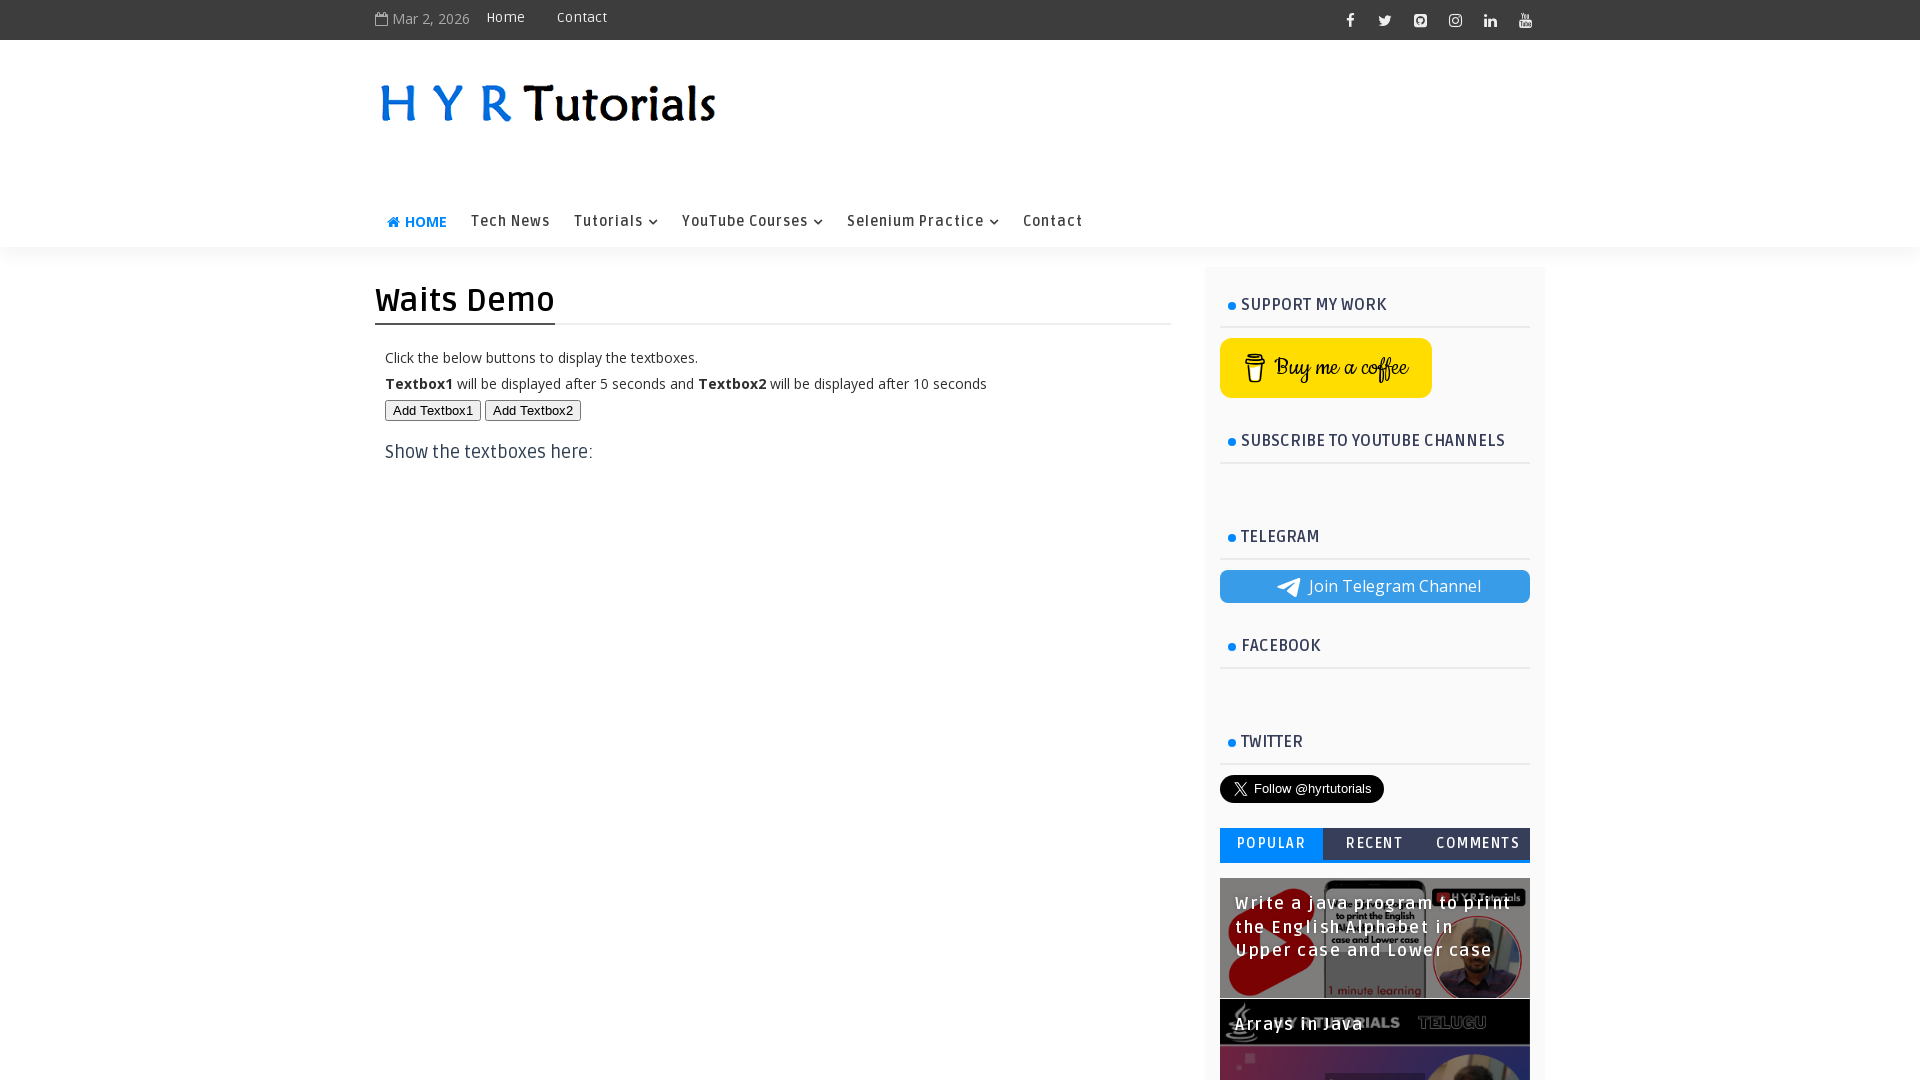

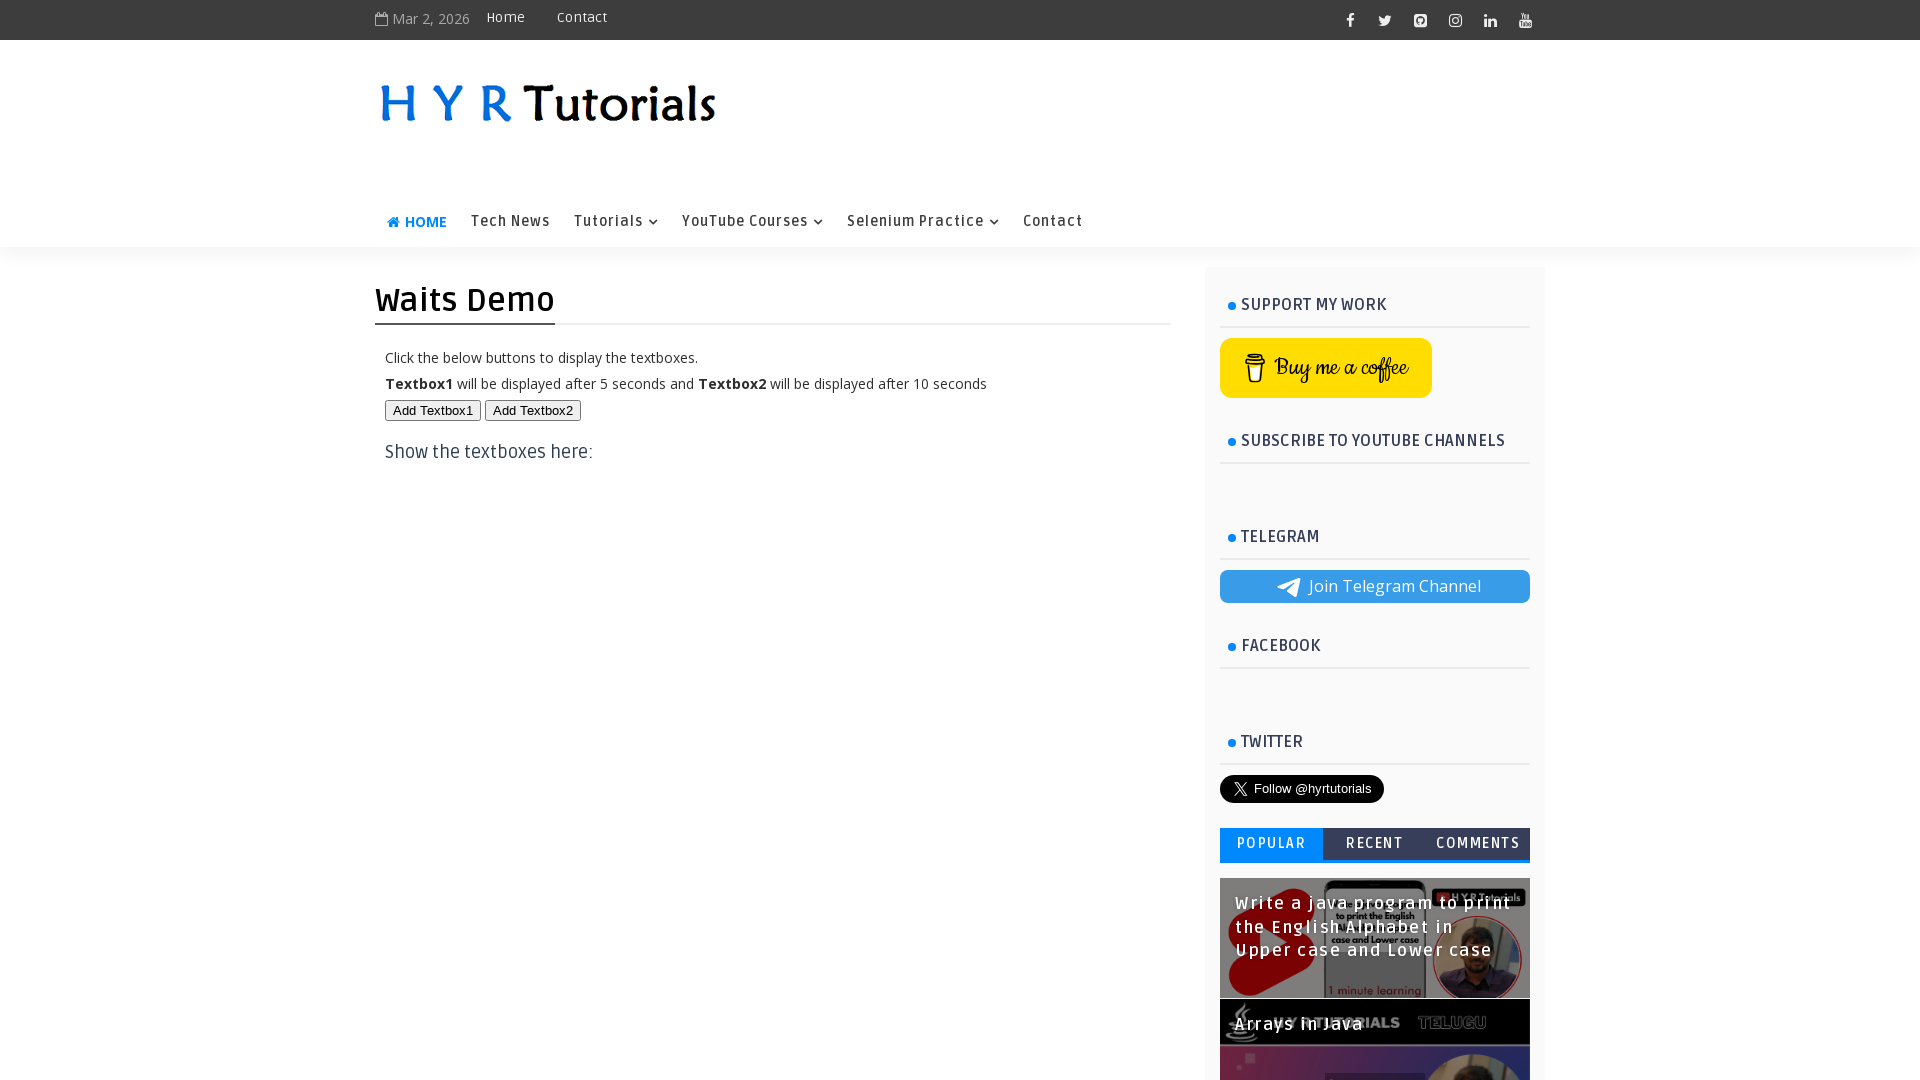